Validates input field by filling a name and verifying the value is correctly set

Starting URL: https://letcode.in/test

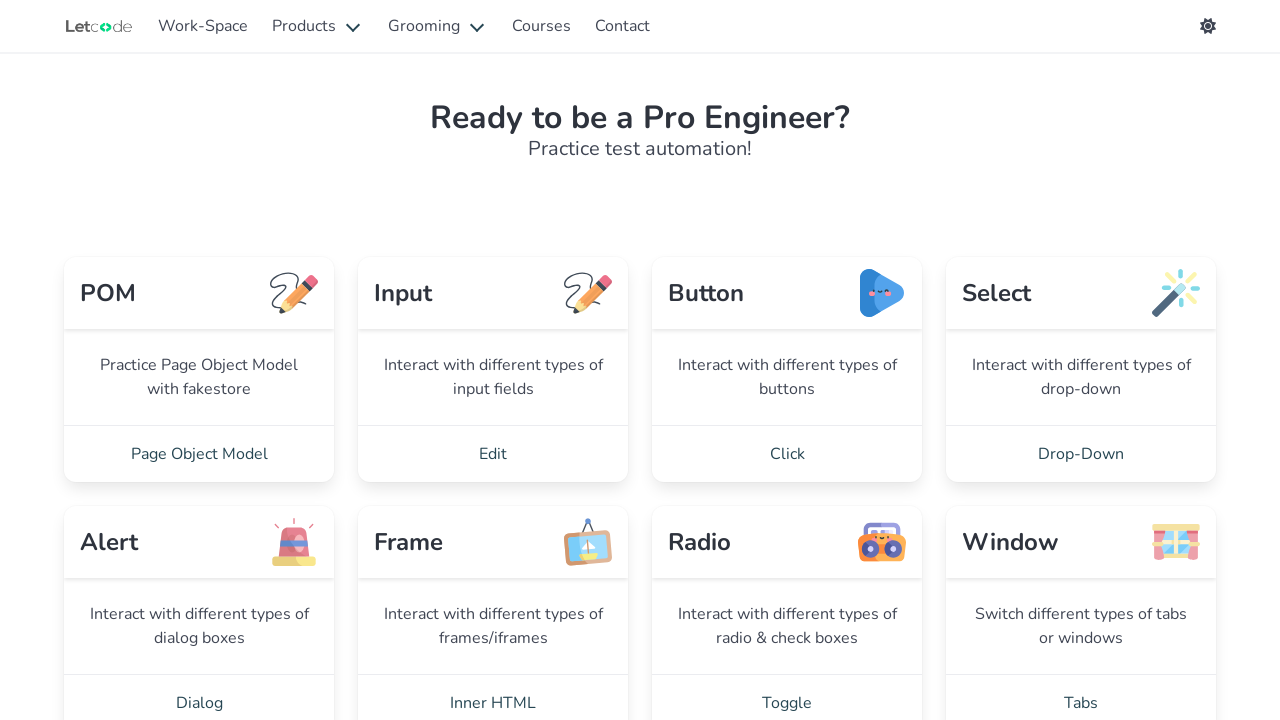

Clicked Edit link to navigate to input page at (493, 454) on xpath=//a[@href='/edit']
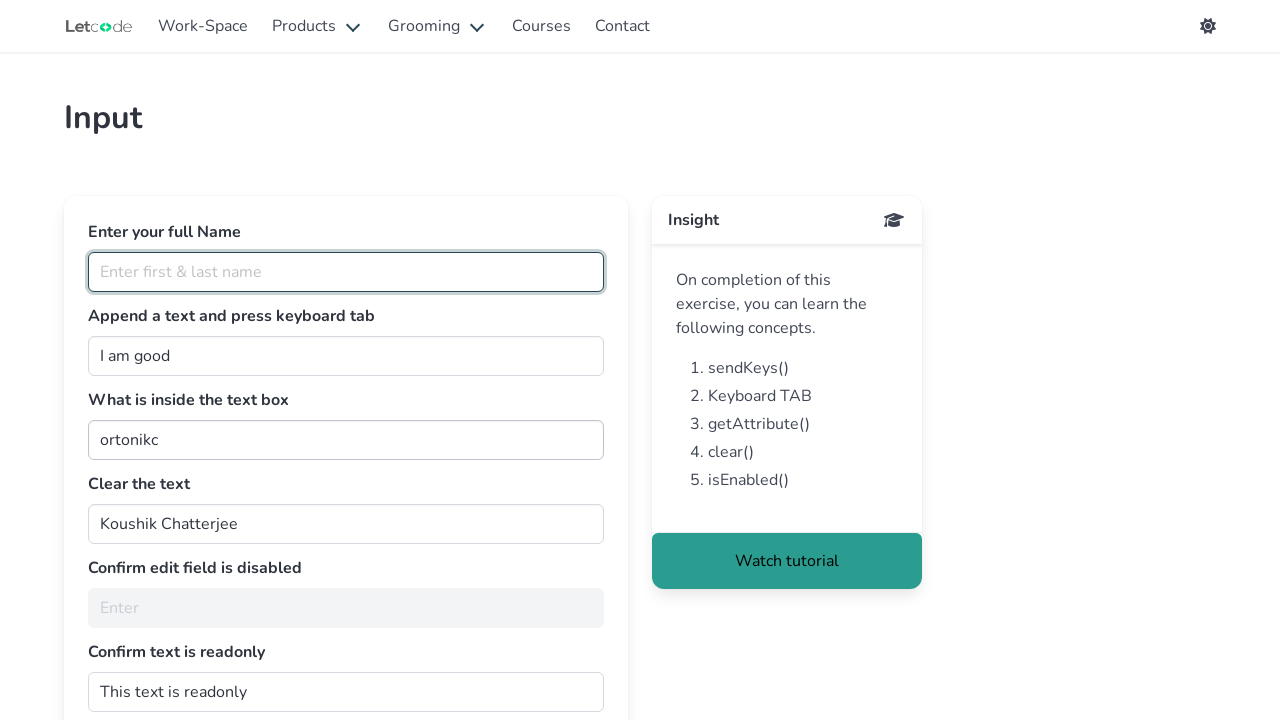

Input page loaded and heading element appeared
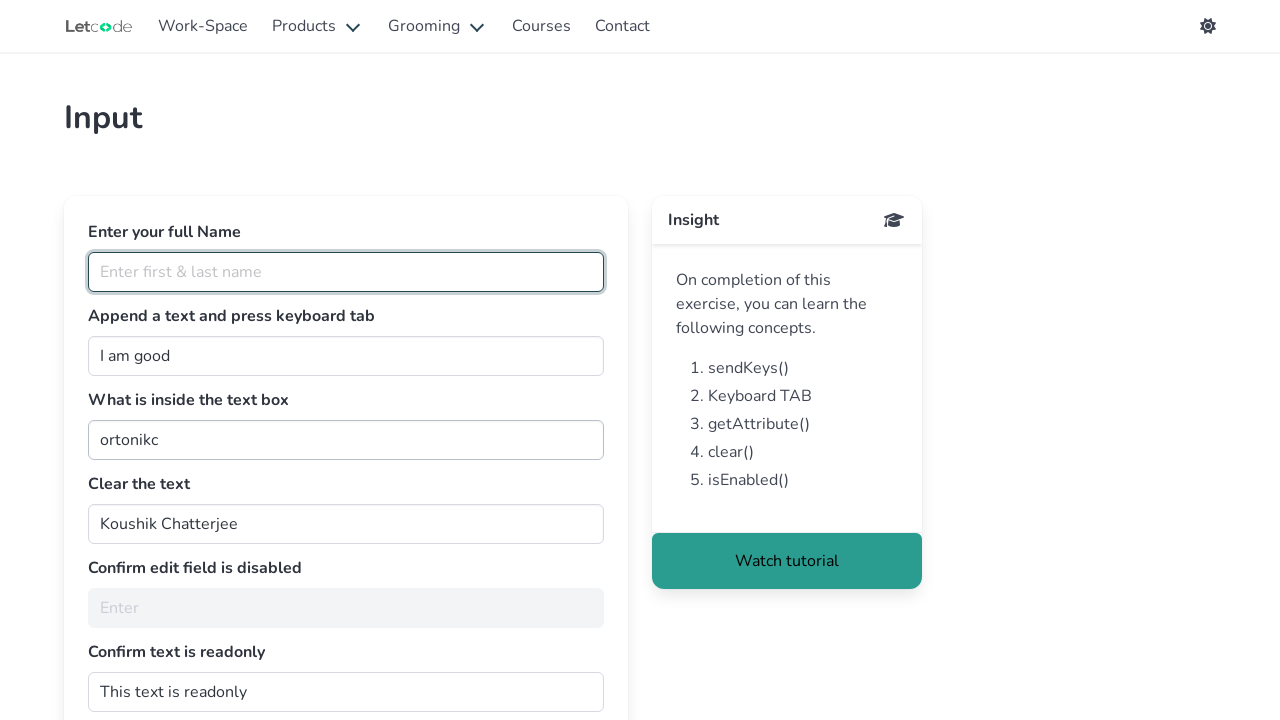

Filled fullName input field with 'Shama' on #fullName
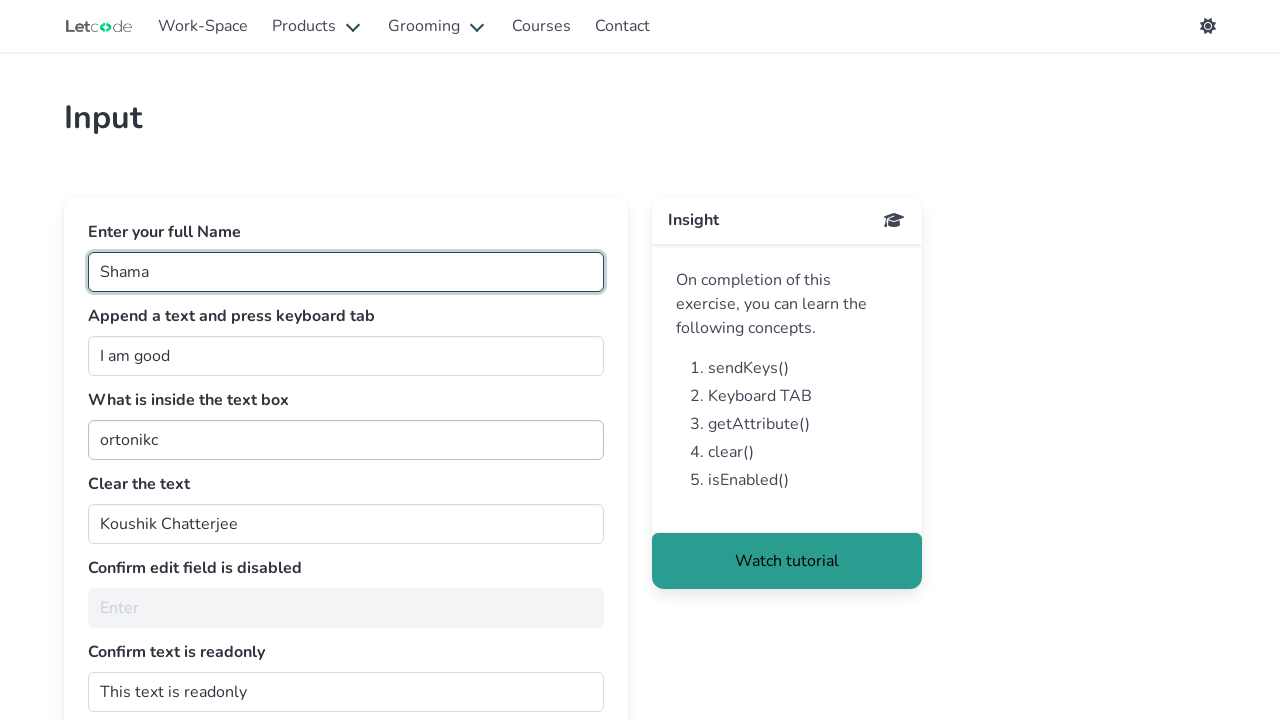

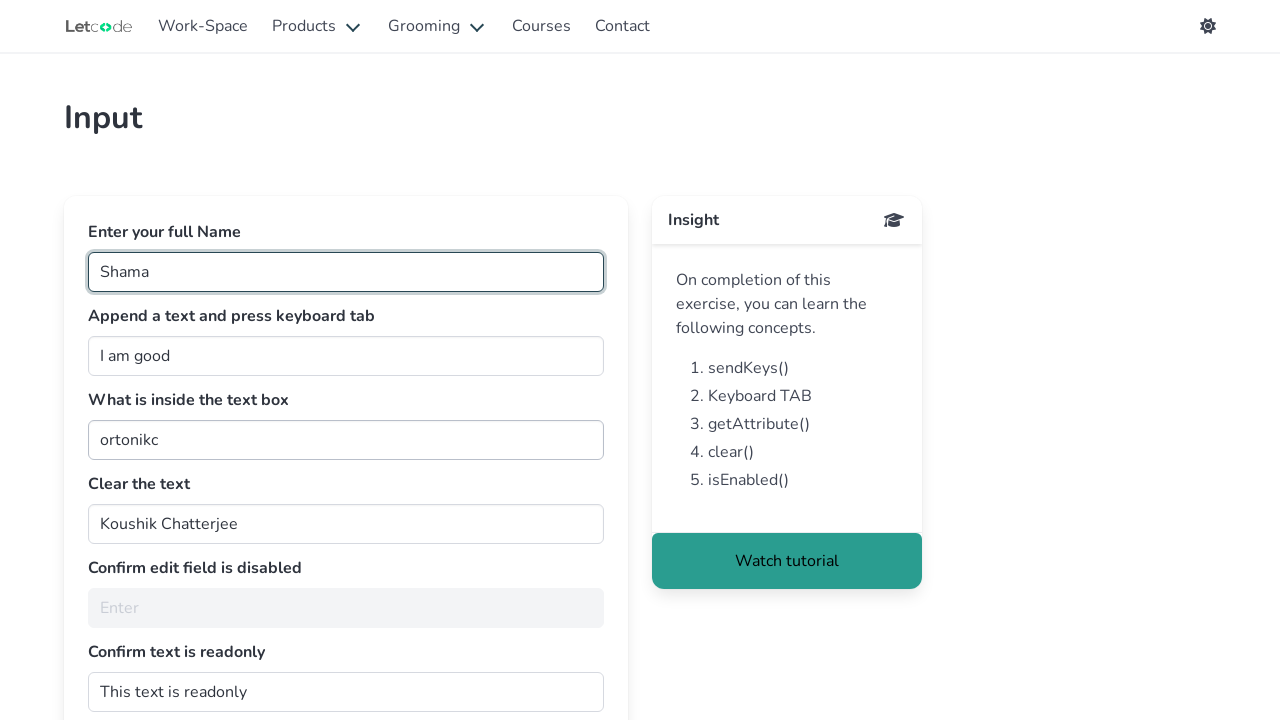